Tests hover functionality by hovering over three images and verifying that the corresponding user names are displayed for each image

Starting URL: https://practice.cydeo.com/hovers

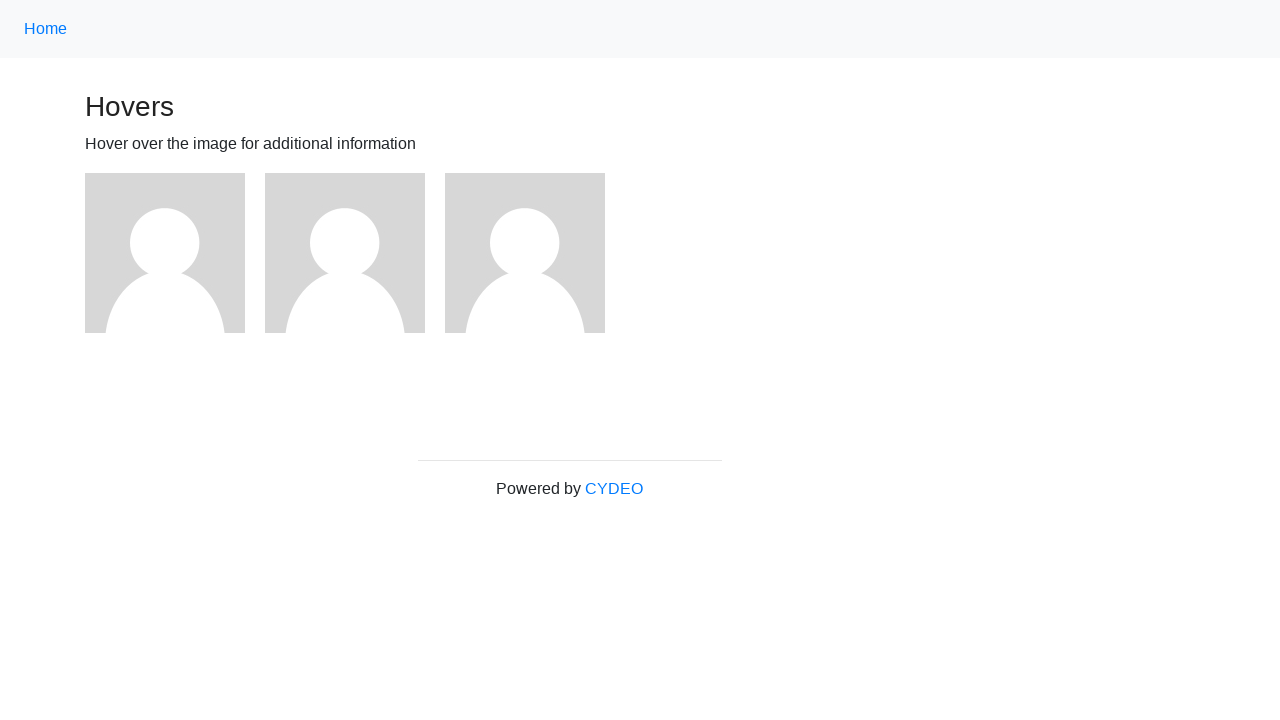

Navigated to hover test page
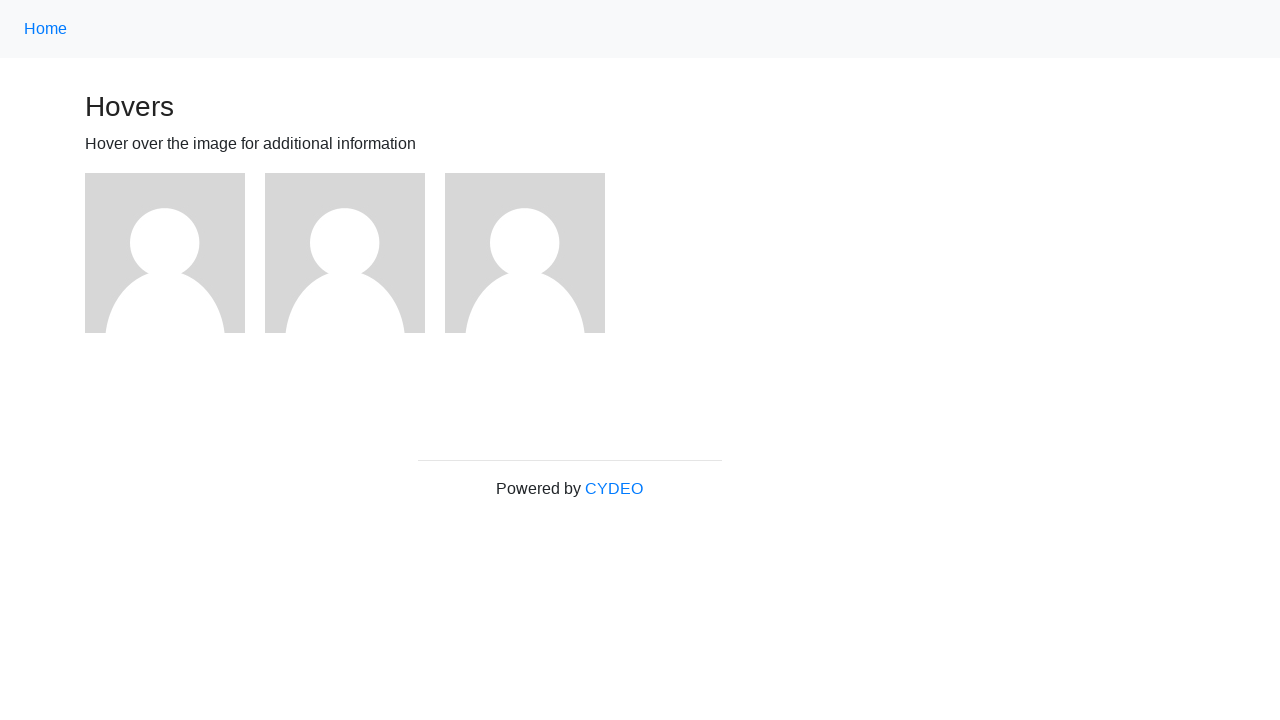

Hovered over first image at (165, 253) on (//img)[1]
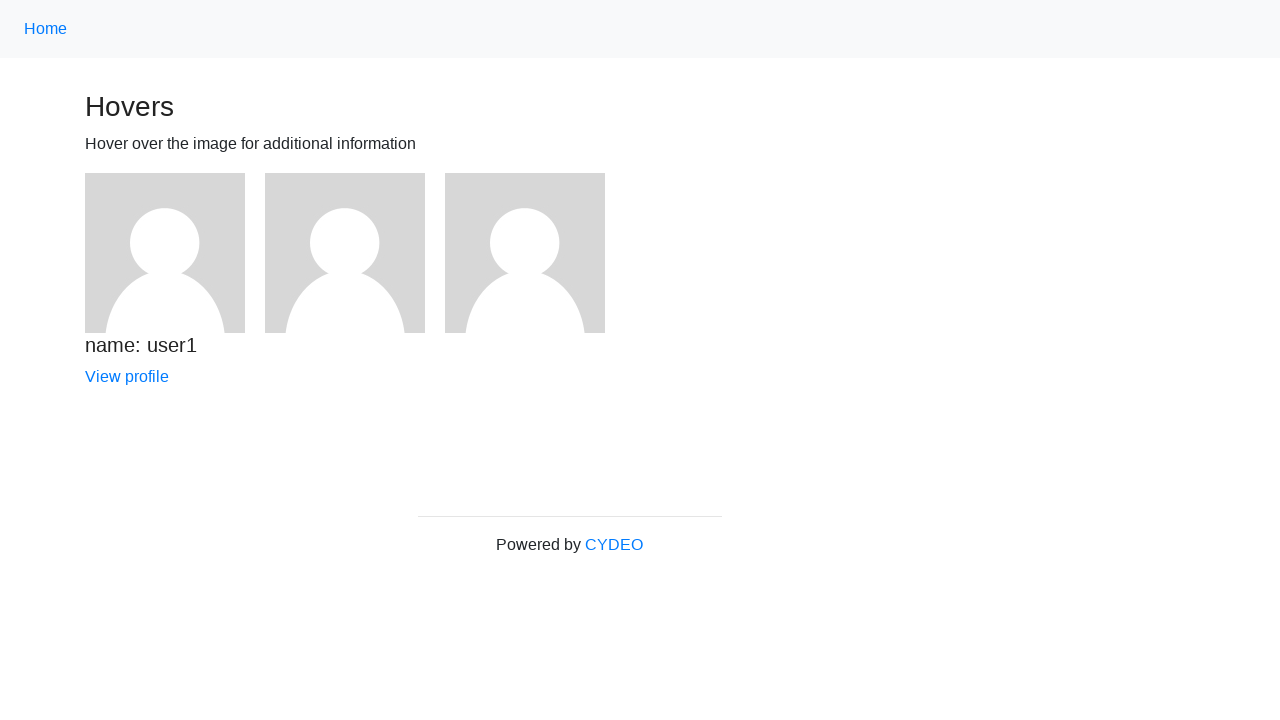

Verified user1 name is displayed
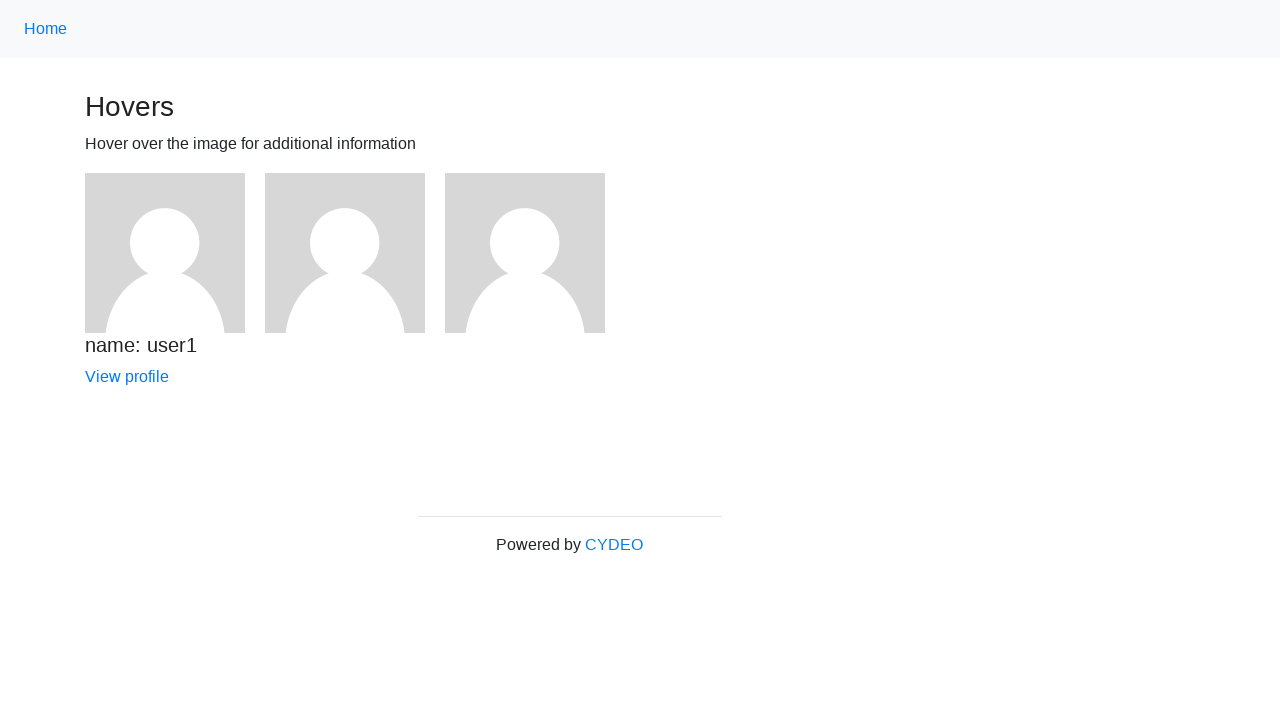

Hovered over second image at (345, 253) on (//img)[2]
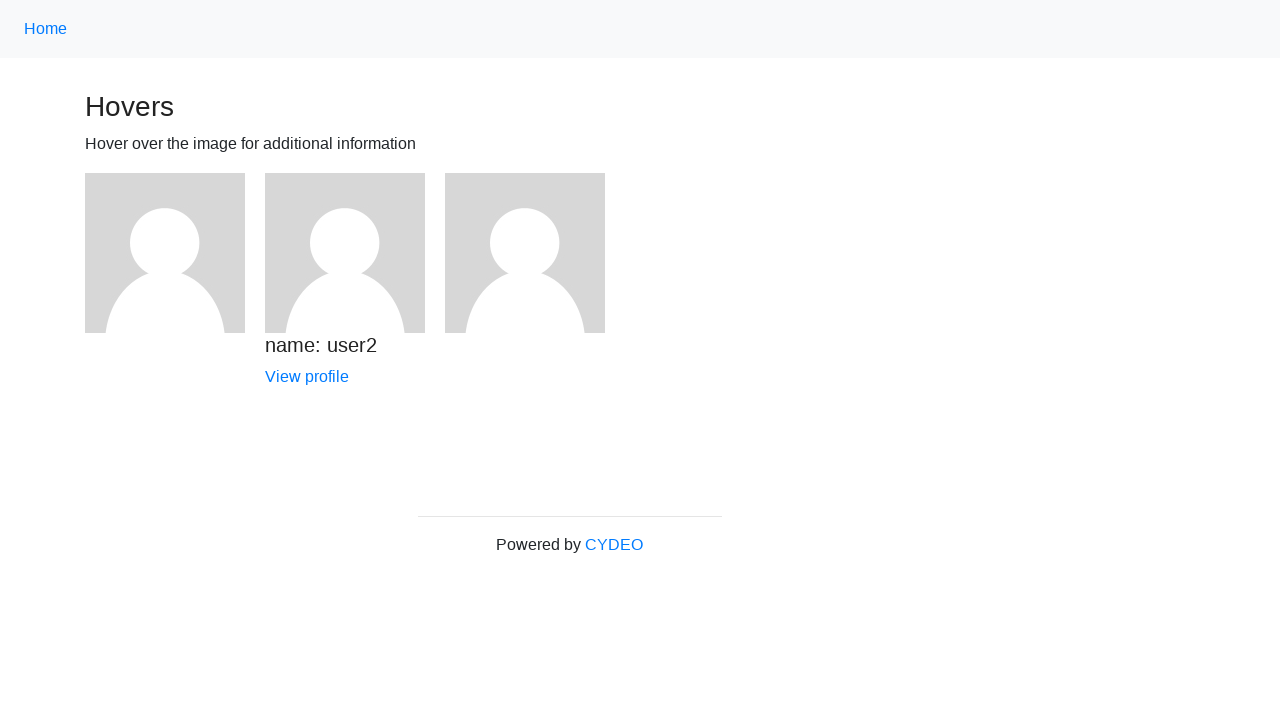

Verified user2 name is displayed
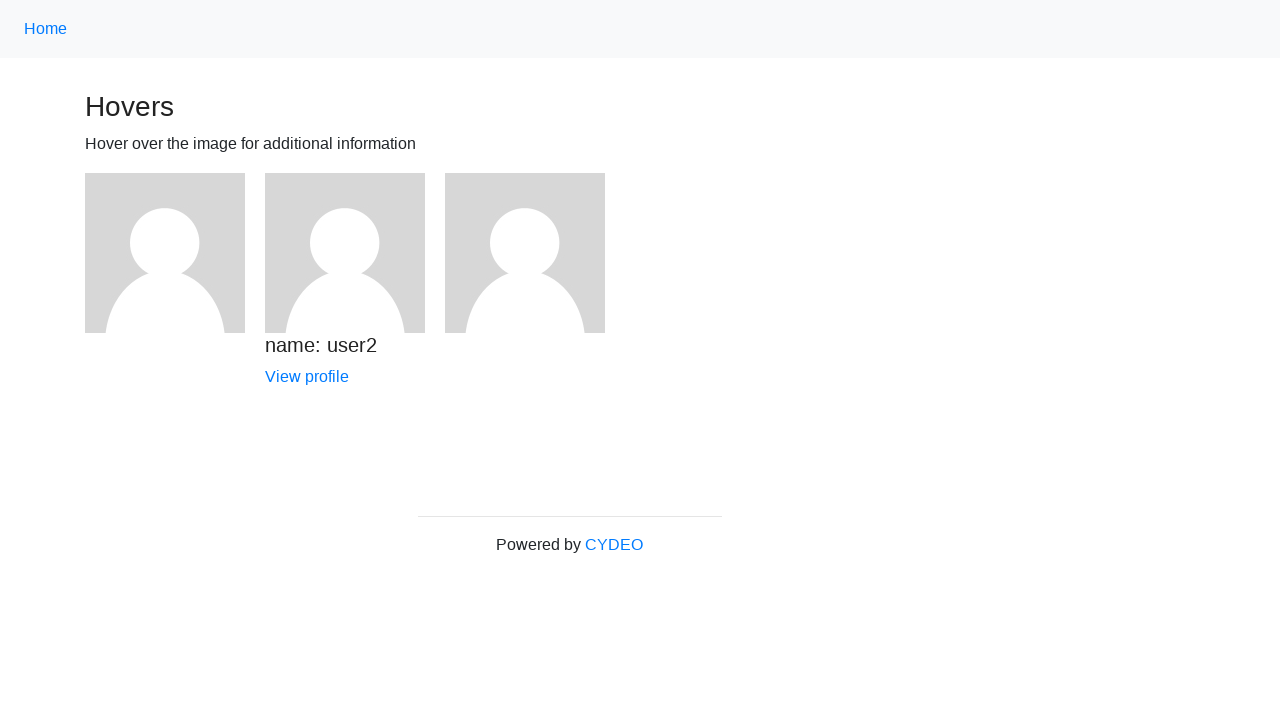

Hovered over third image at (525, 253) on (//img)[3]
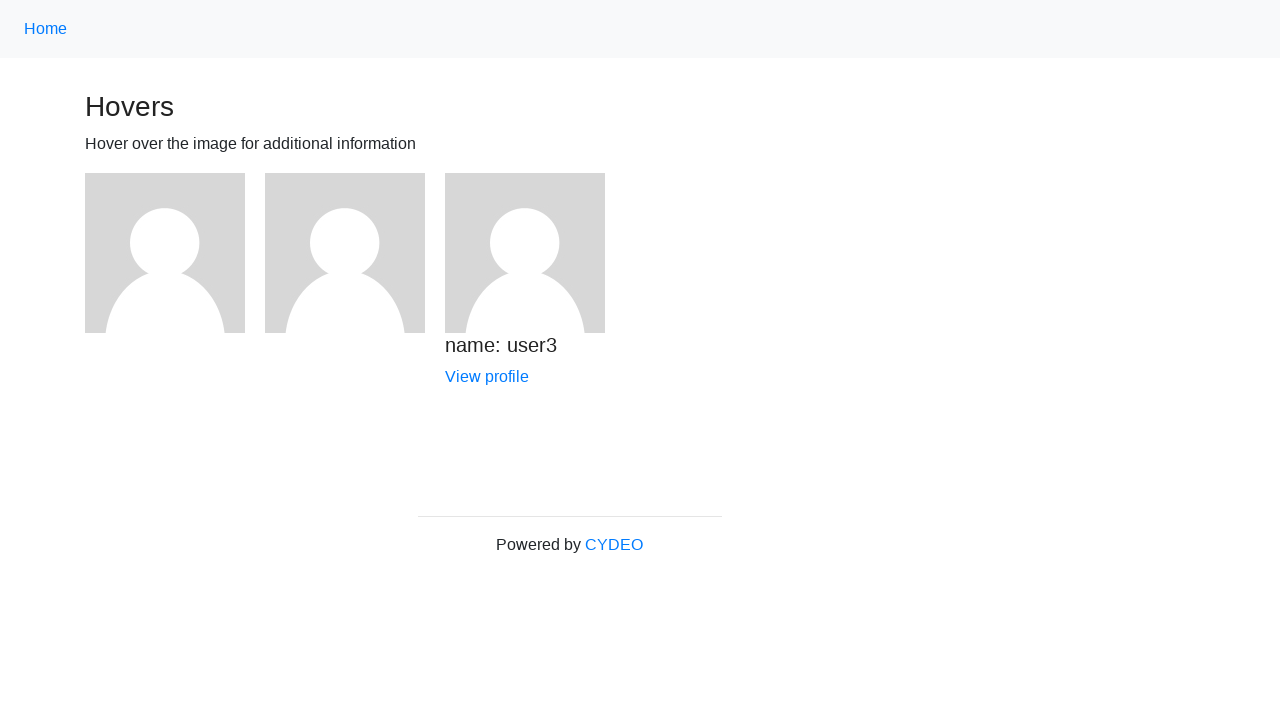

Verified user3 name is displayed
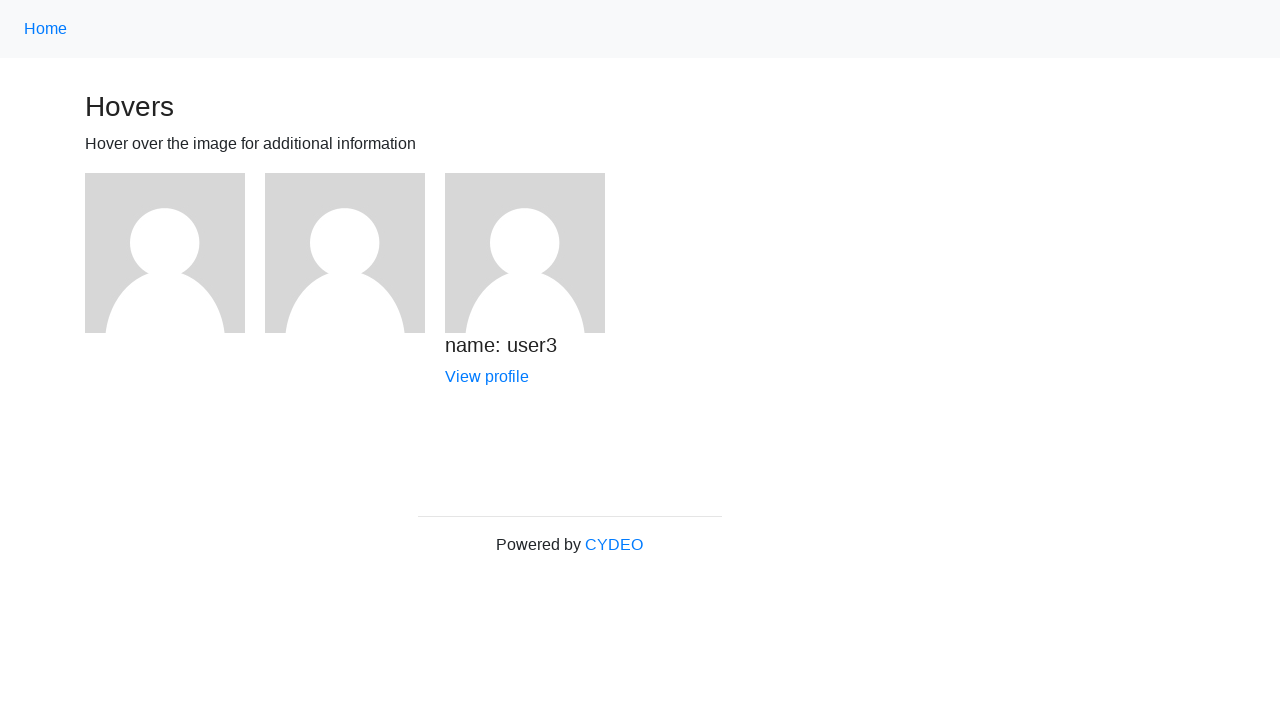

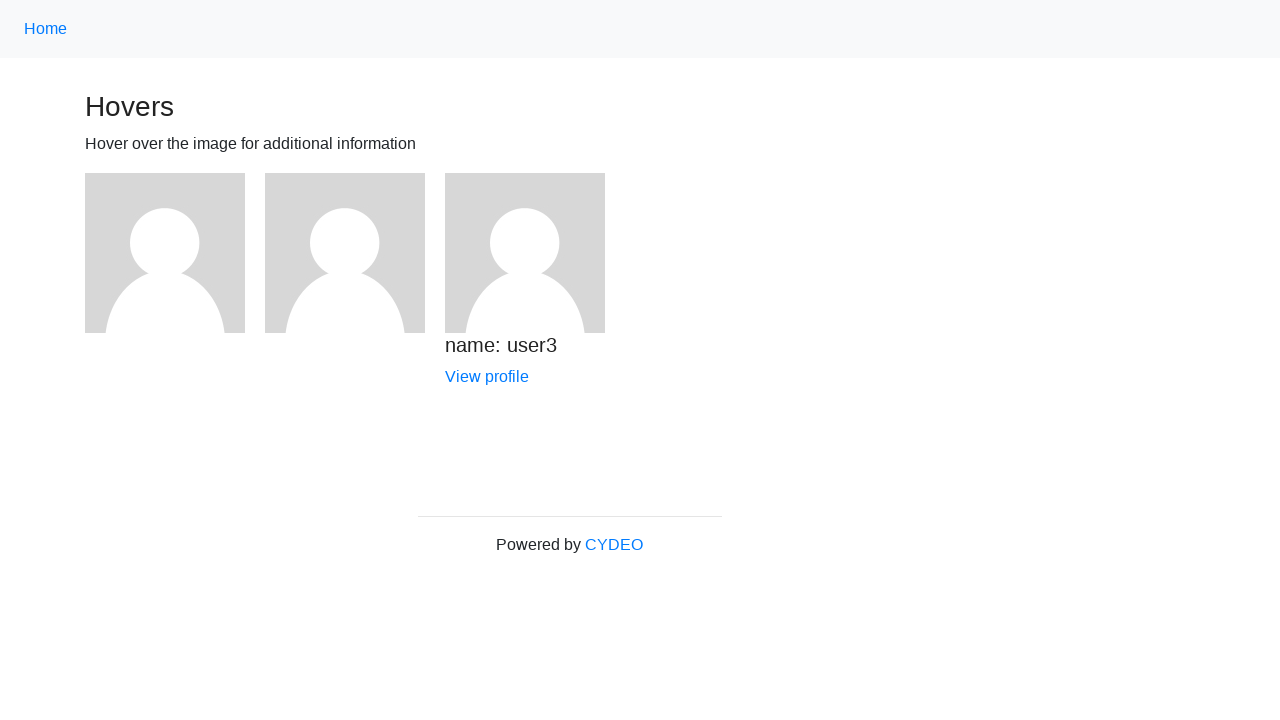